Tests that the Clear completed button is hidden when there are no completed items.

Starting URL: https://demo.playwright.dev/todomvc

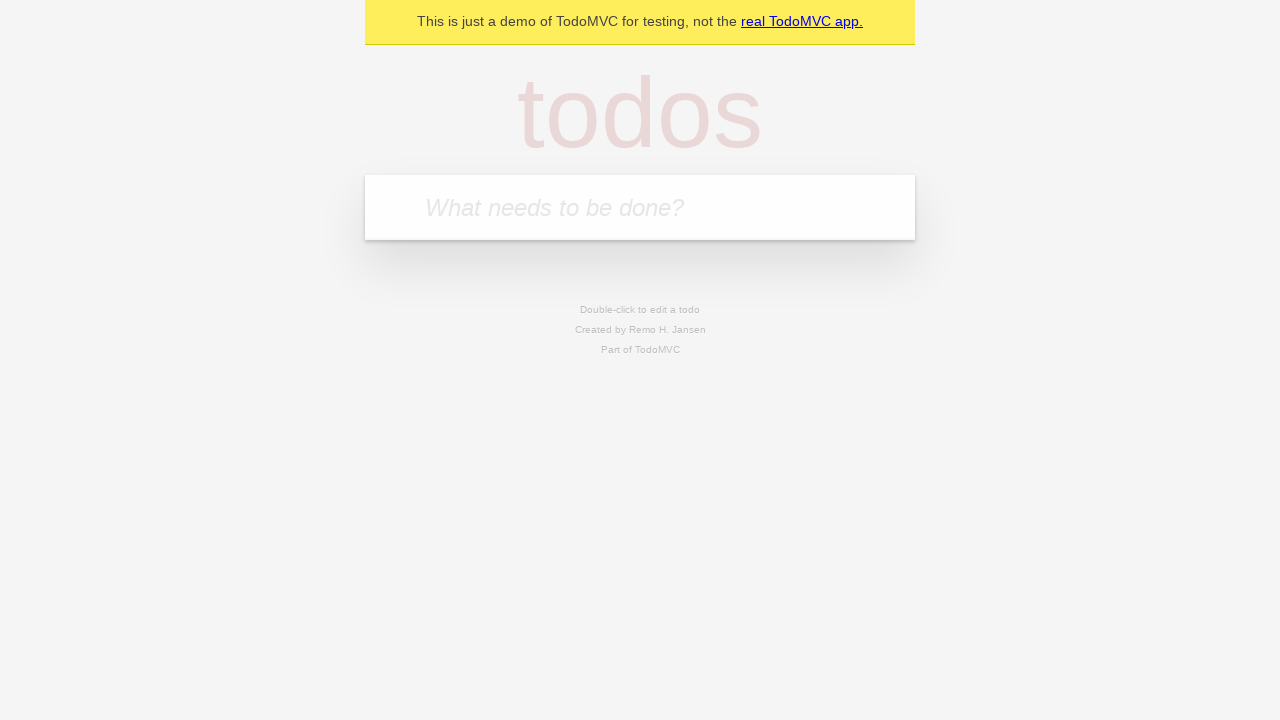

Filled new todo field with 'buy some cheese' on .new-todo
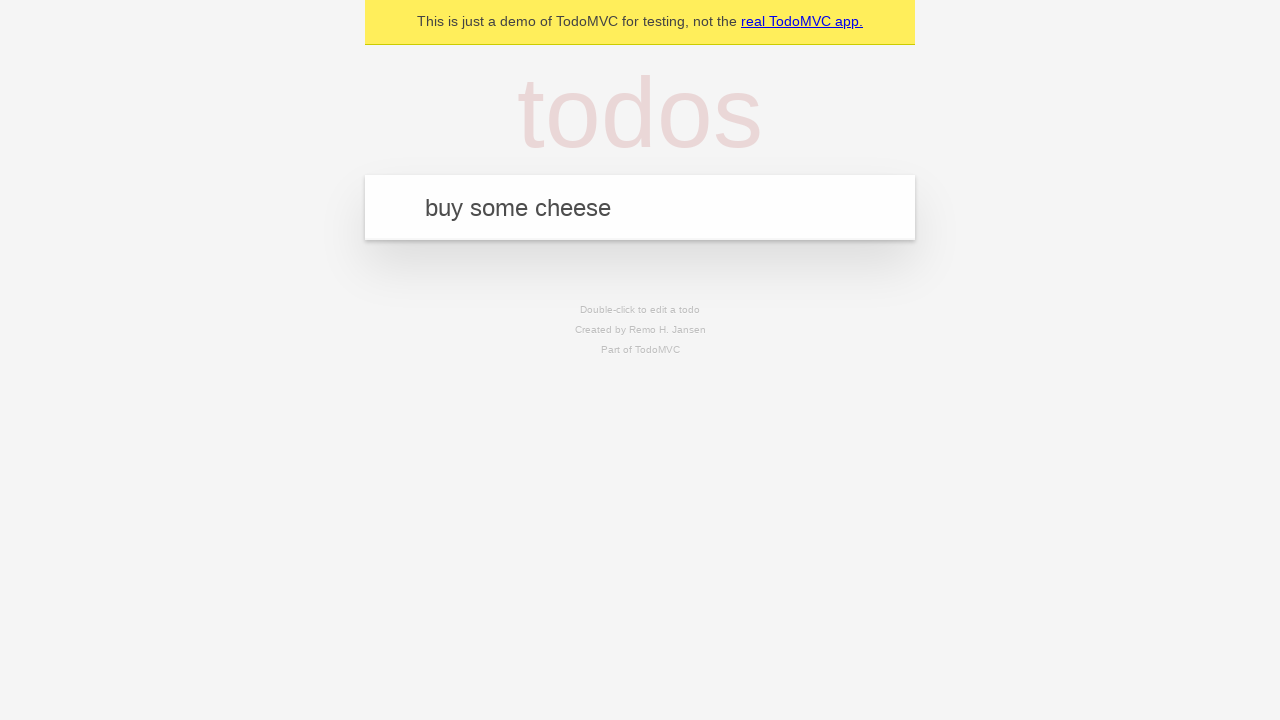

Pressed Enter to add first todo on .new-todo
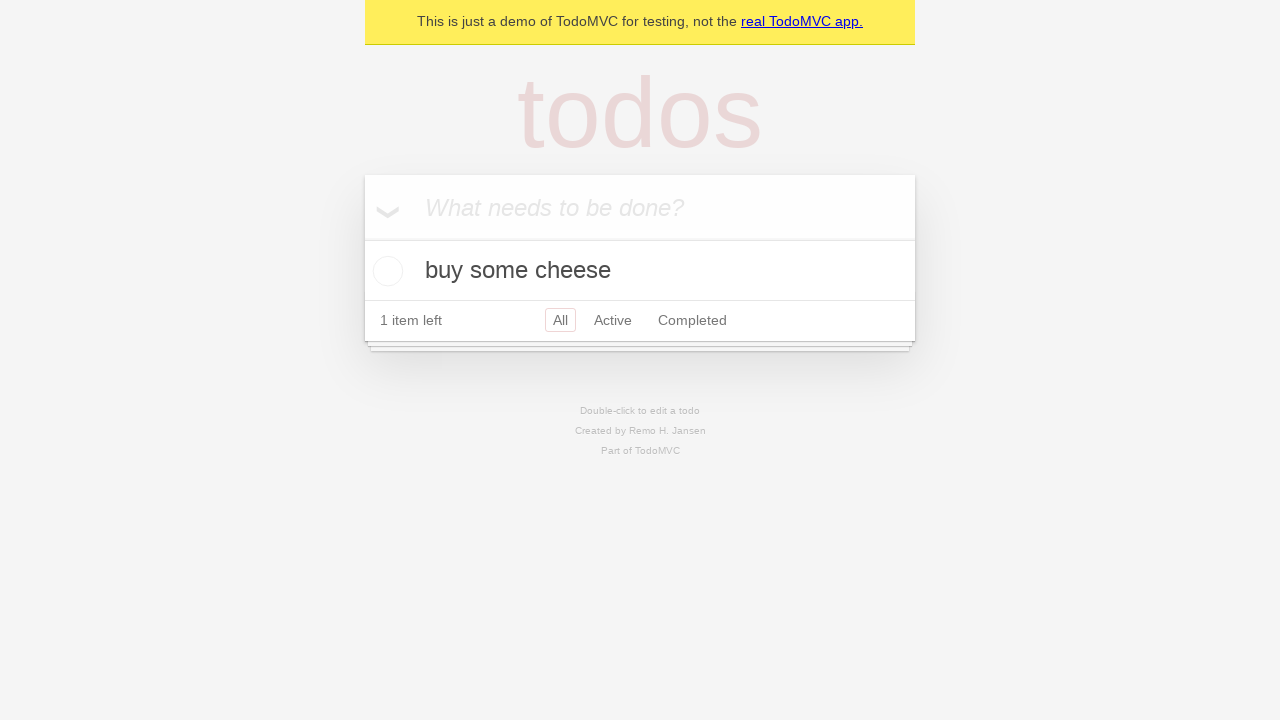

Filled new todo field with 'feed the cat' on .new-todo
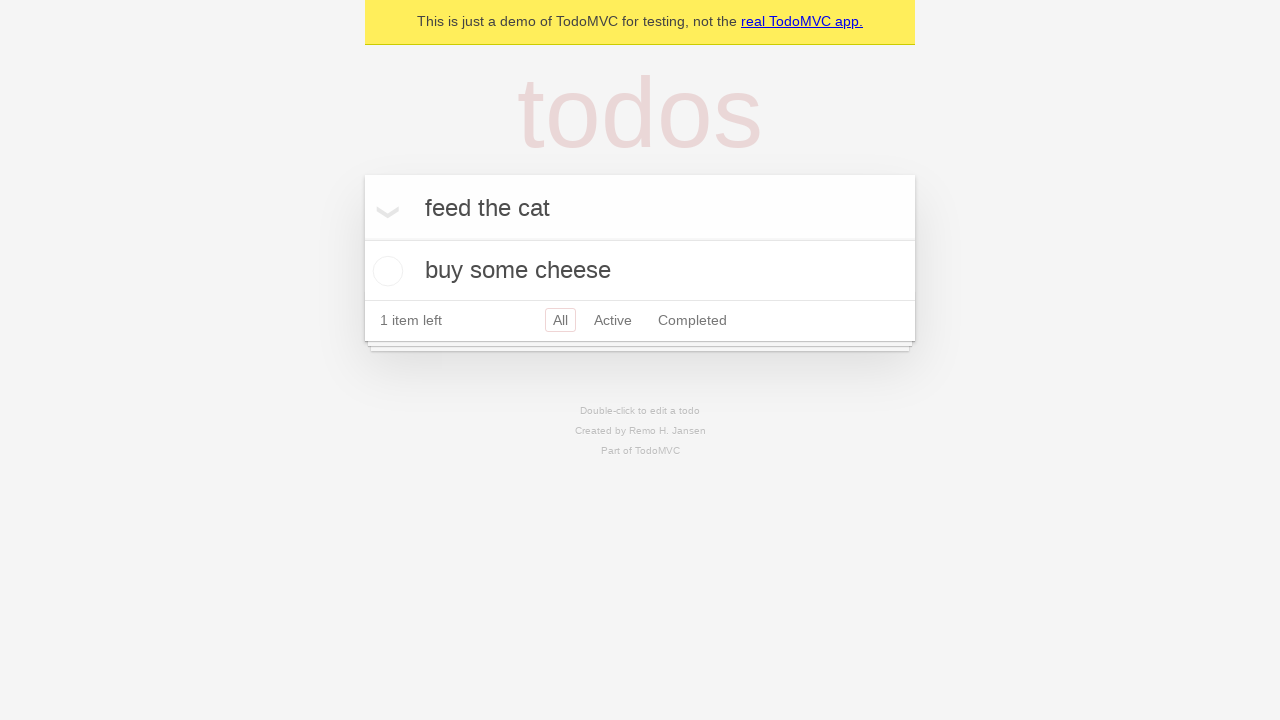

Pressed Enter to add second todo on .new-todo
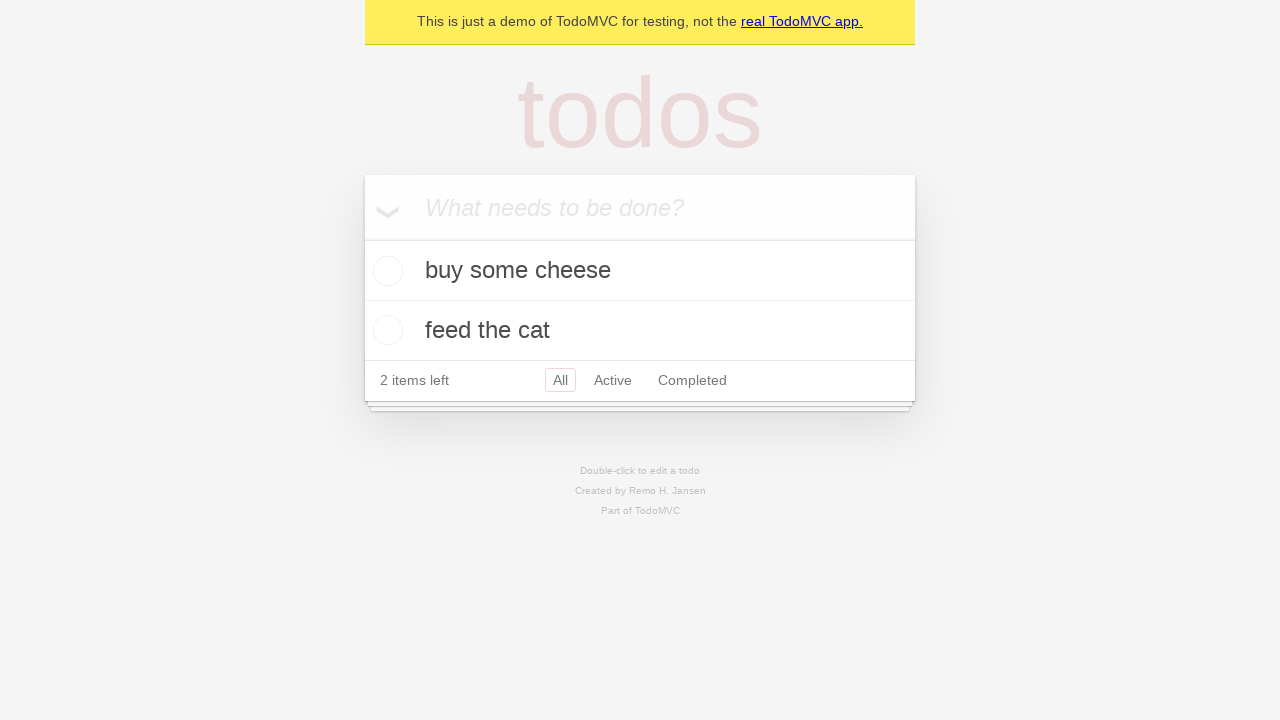

Filled new todo field with 'book a doctors appointment' on .new-todo
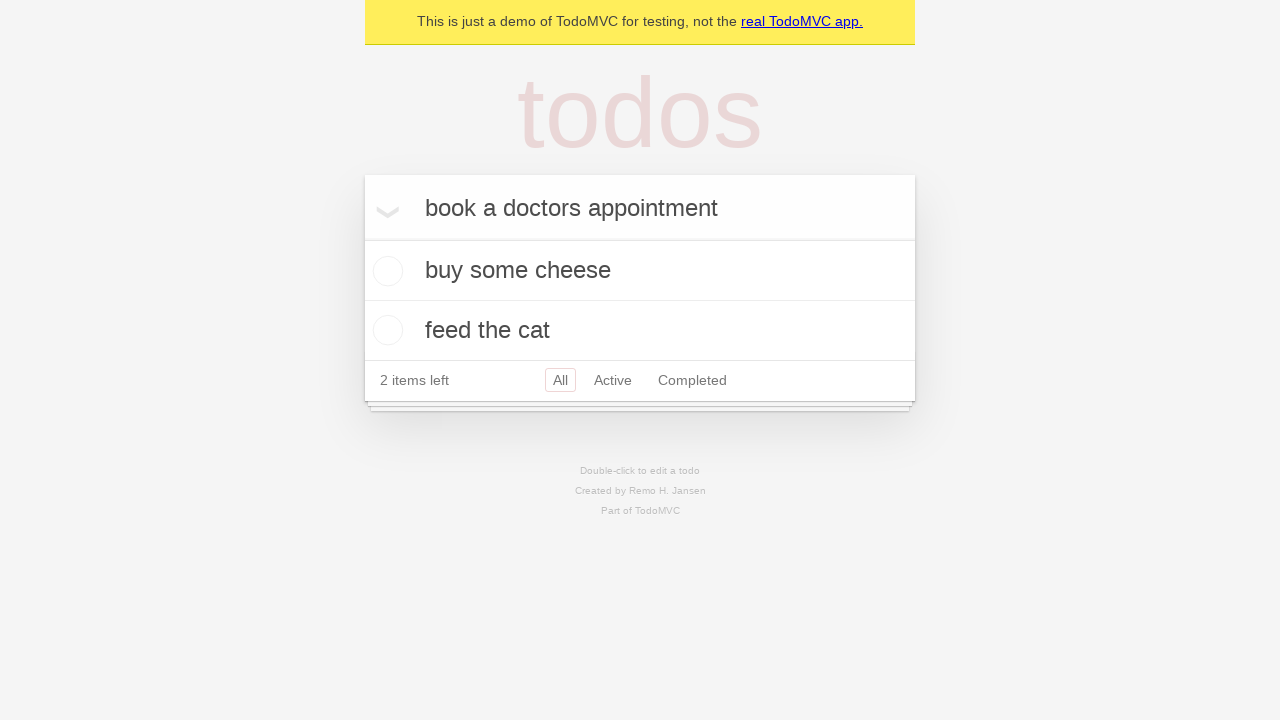

Pressed Enter to add third todo on .new-todo
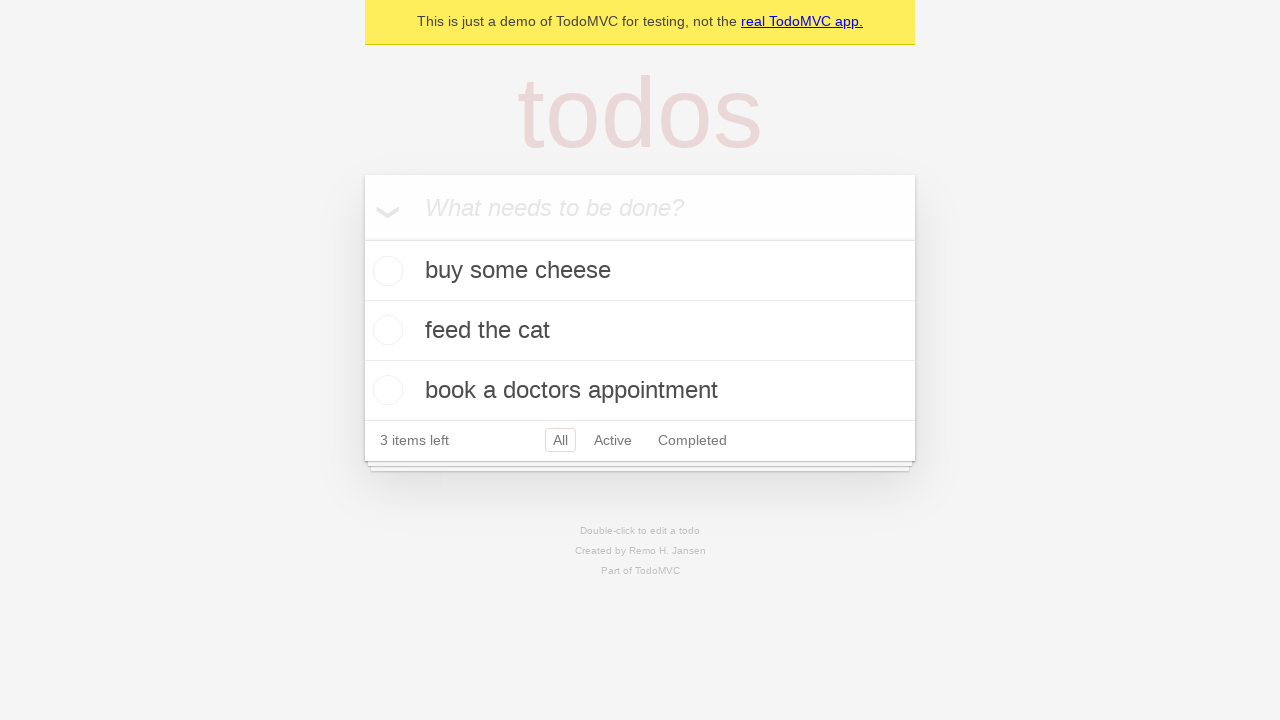

Waited for all three todo items to be visible
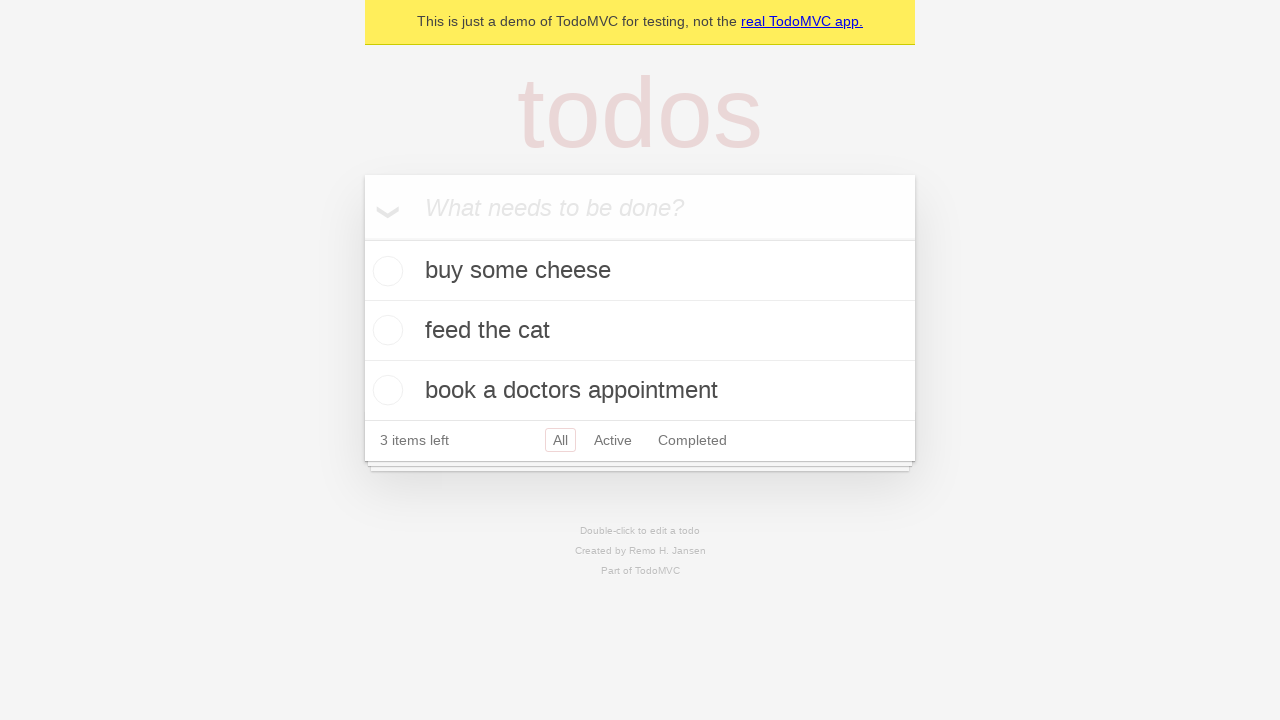

Checked first todo item to mark it as completed at (385, 271) on .todo-list li .toggle >> nth=0
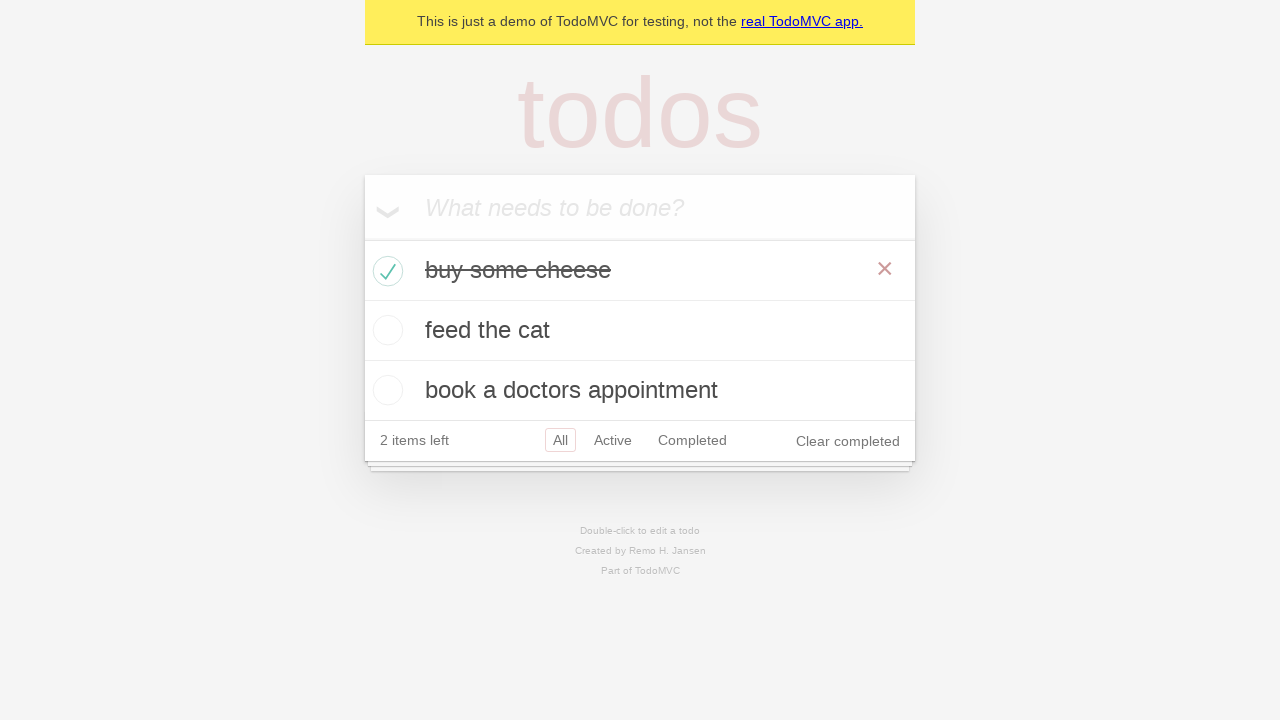

Clicked Clear completed button to remove completed item at (848, 441) on .clear-completed
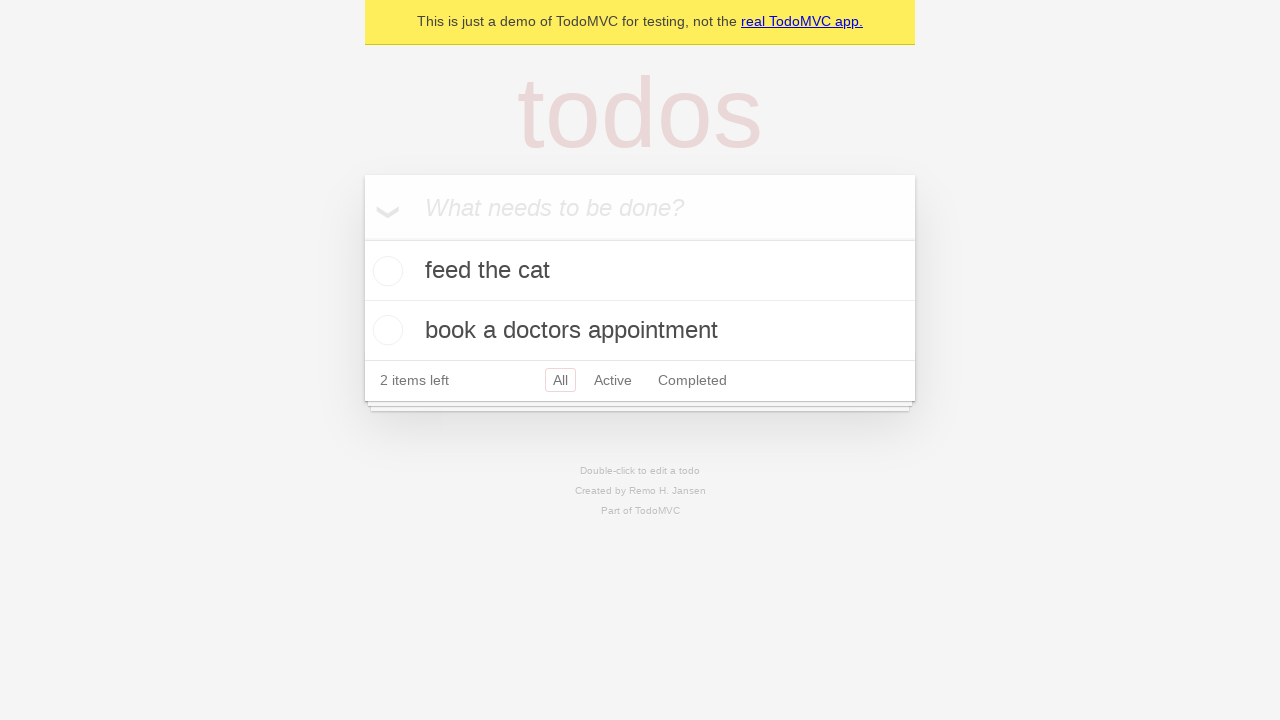

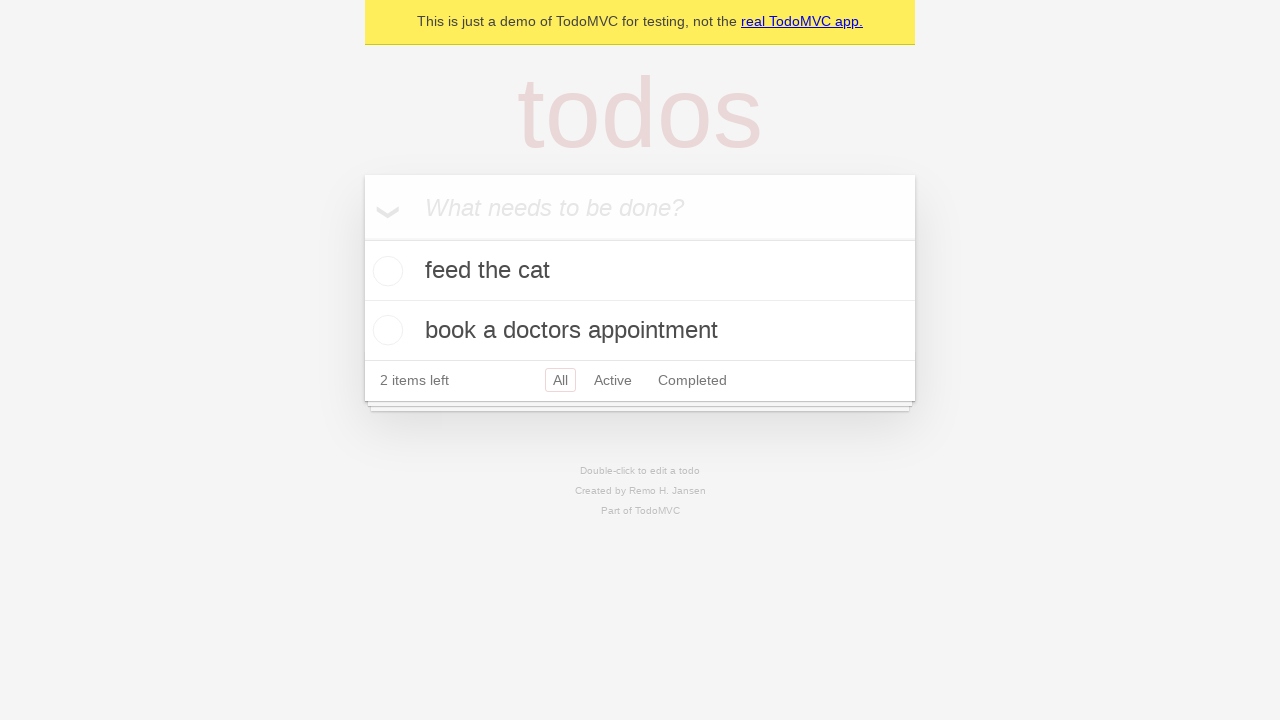